Tests window handle functionality by clicking a link that opens a new window, switching between windows, and verifying page titles on each window.

Starting URL: https://the-internet.herokuapp.com/windows

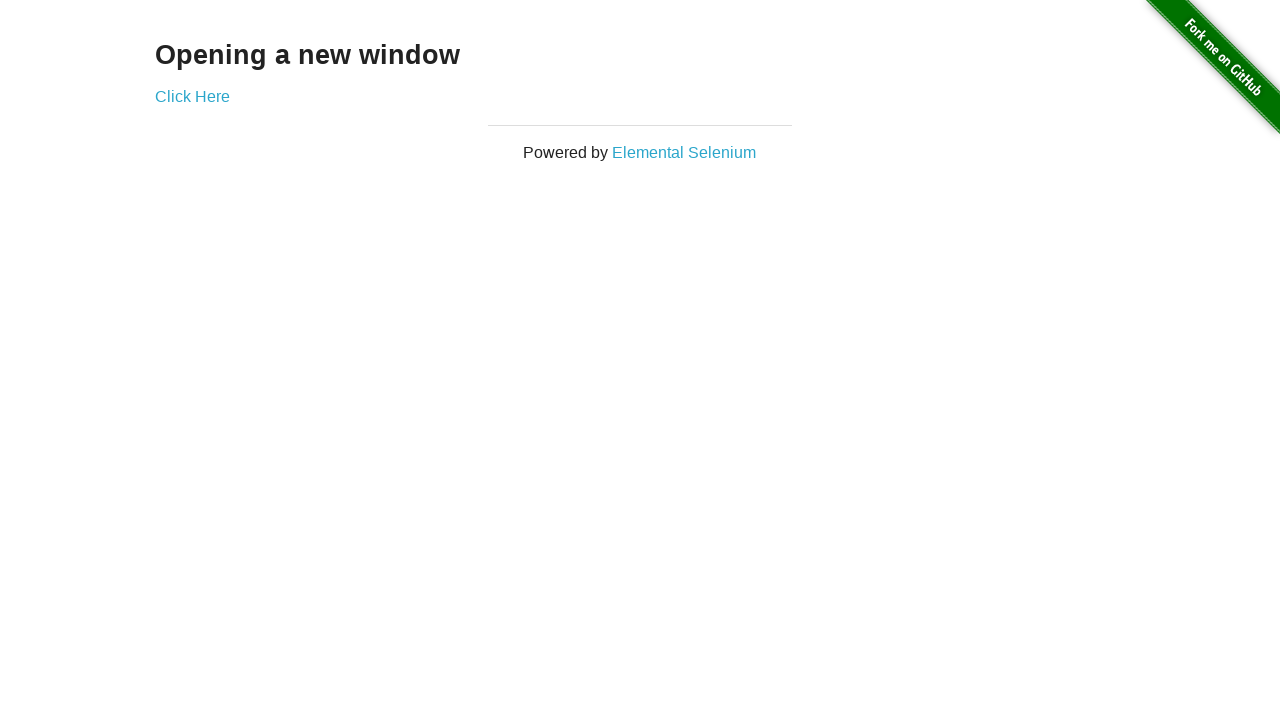

Retrieved heading text from first page
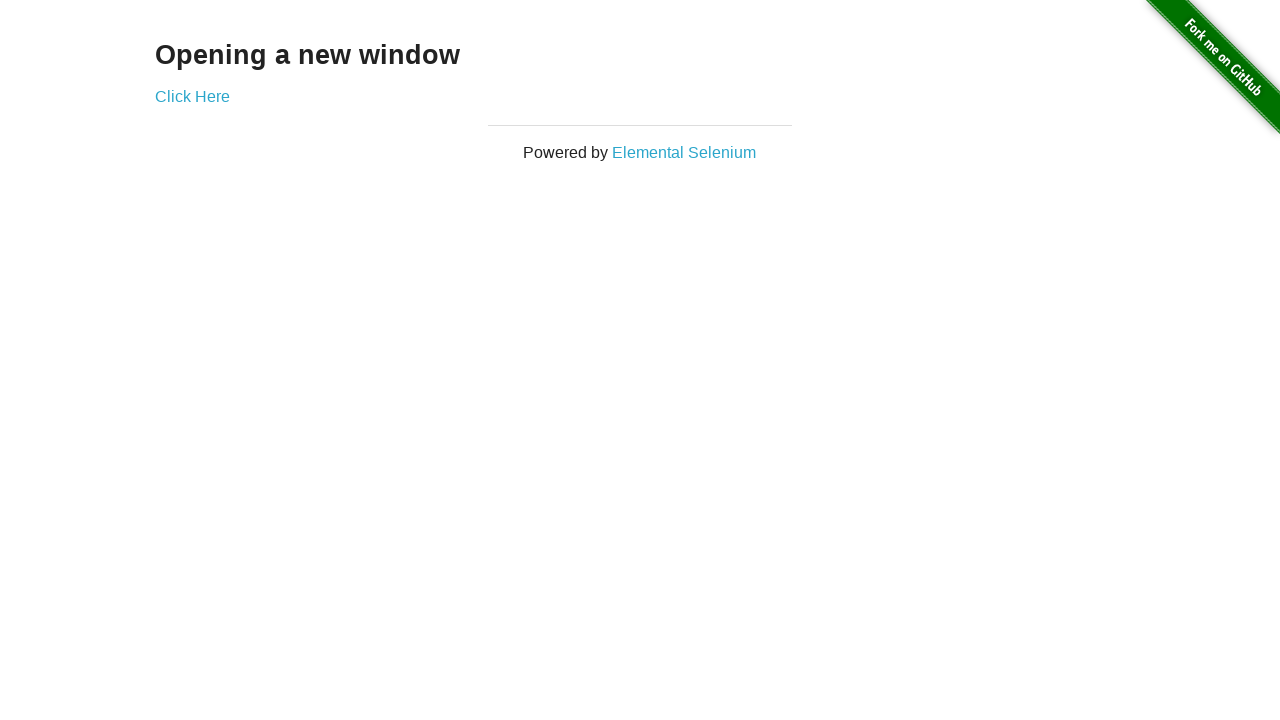

Verified heading text is 'Opening a new window'
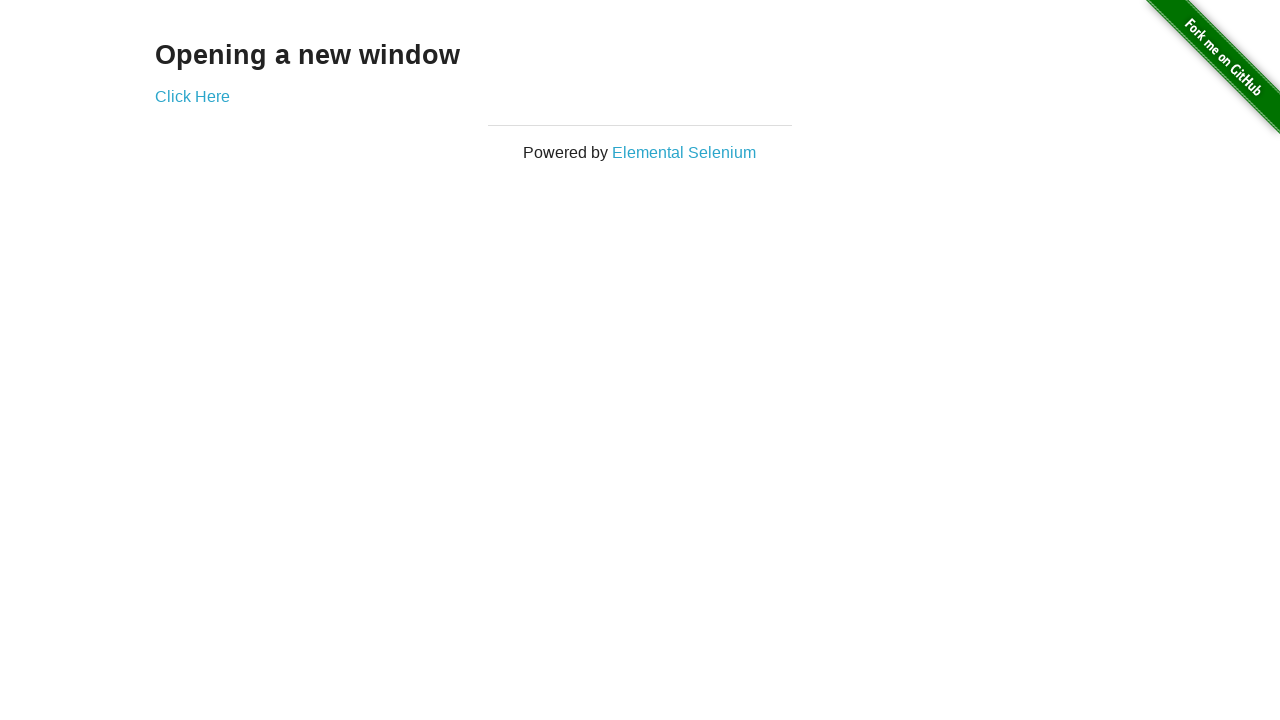

Verified first page title is 'The Internet'
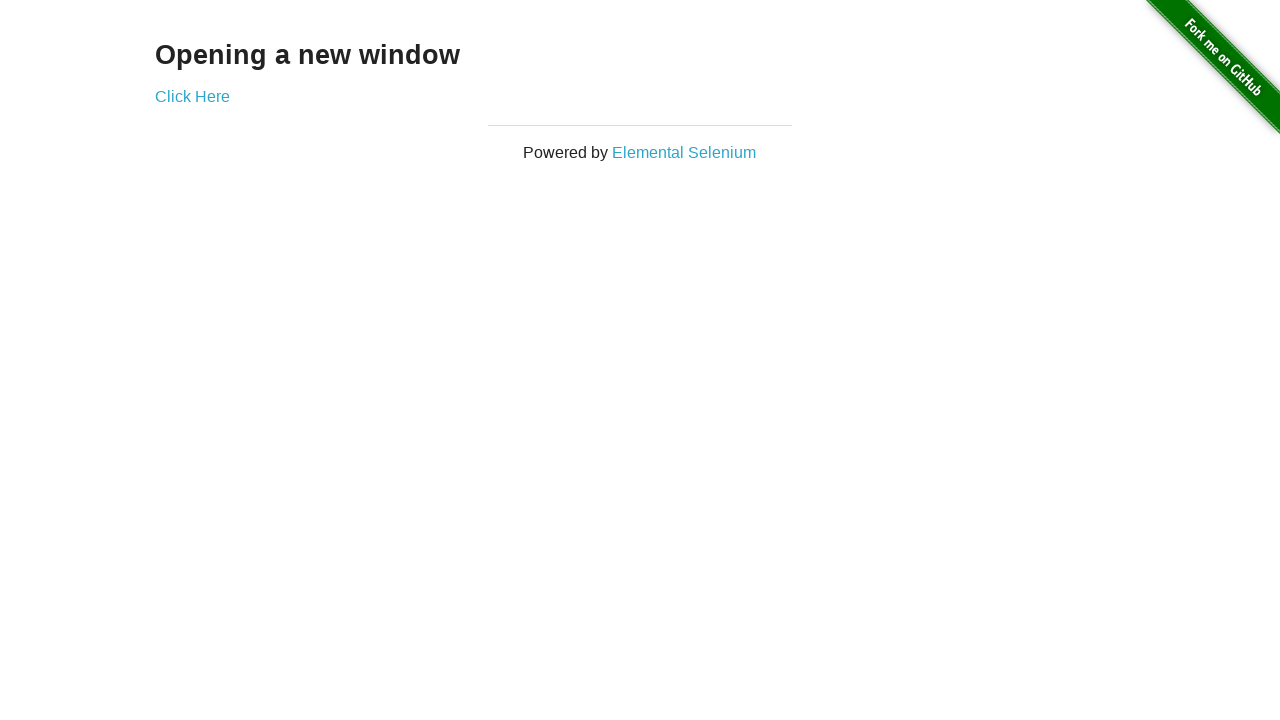

Clicked 'Click Here' link to open new window at (192, 96) on (//a)[2]
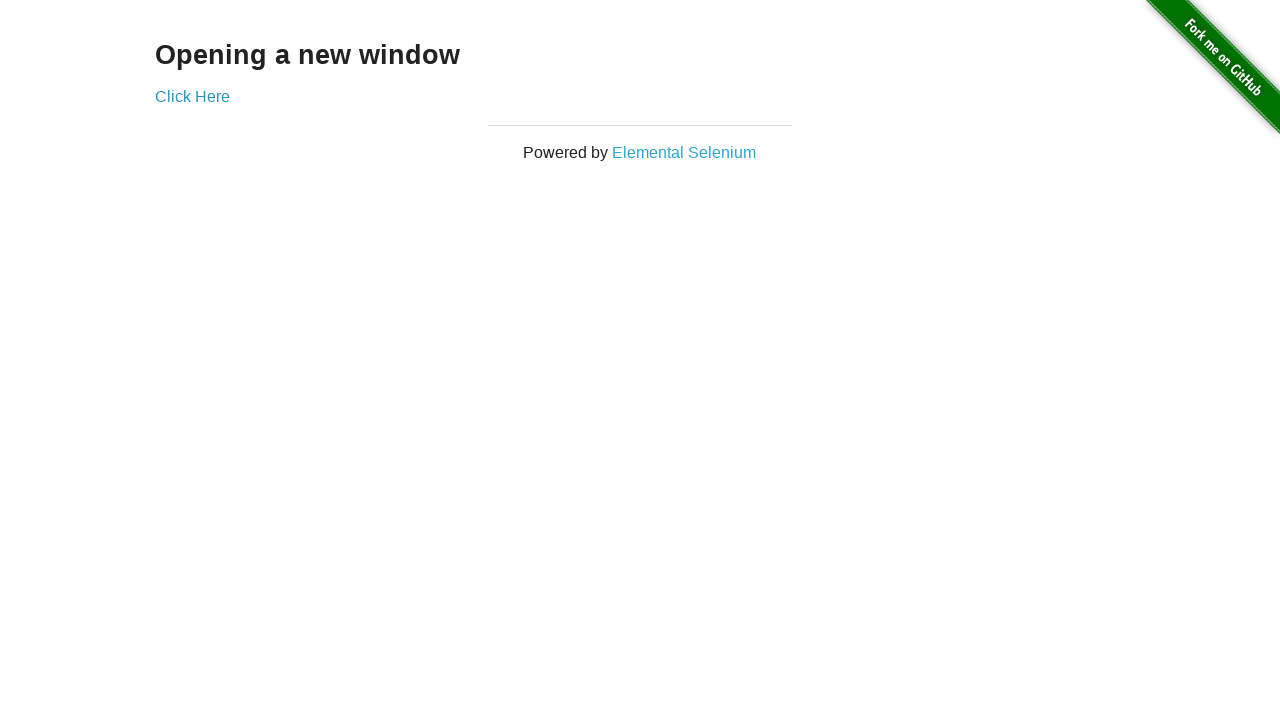

New window loaded and ready
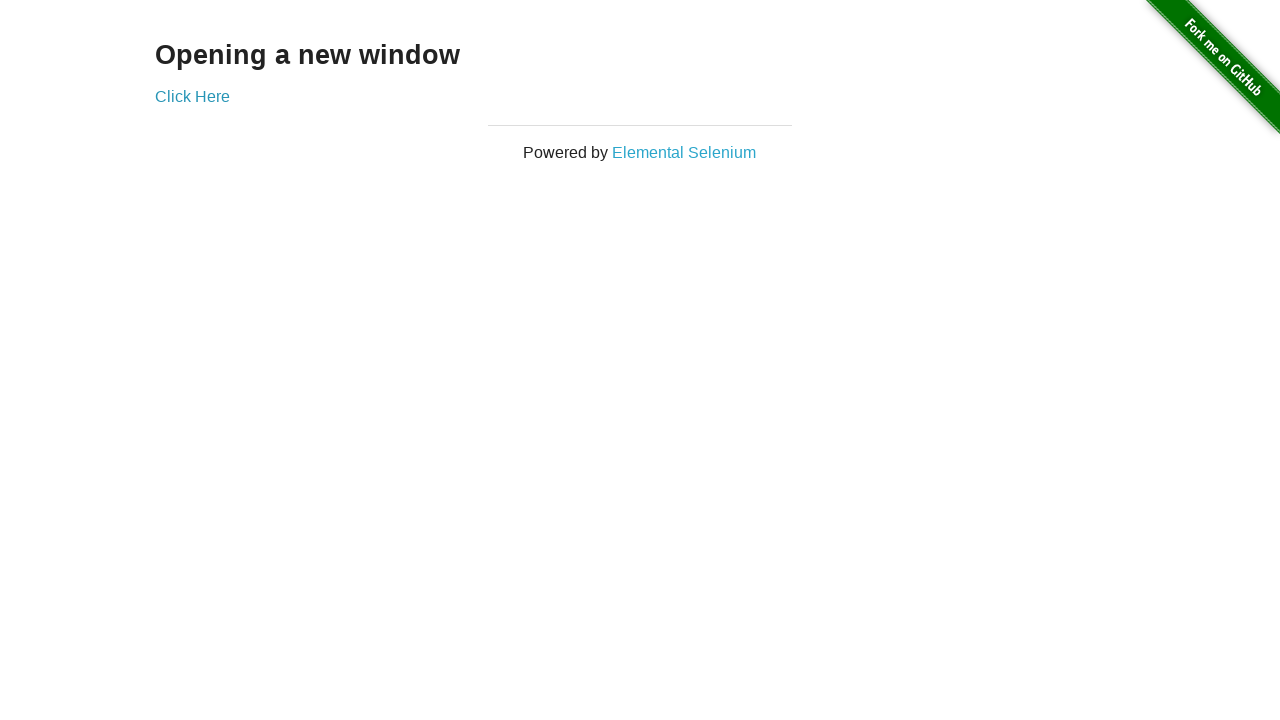

Verified new window title is 'New Window'
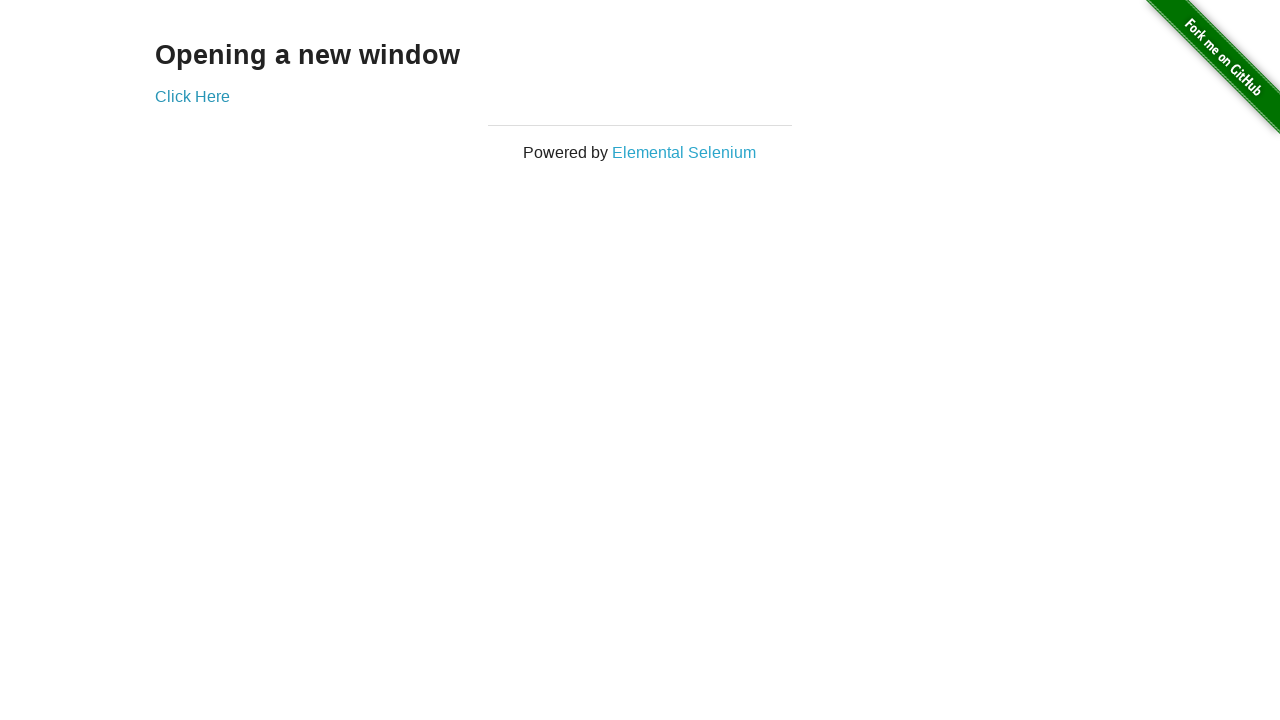

Switched back to first page
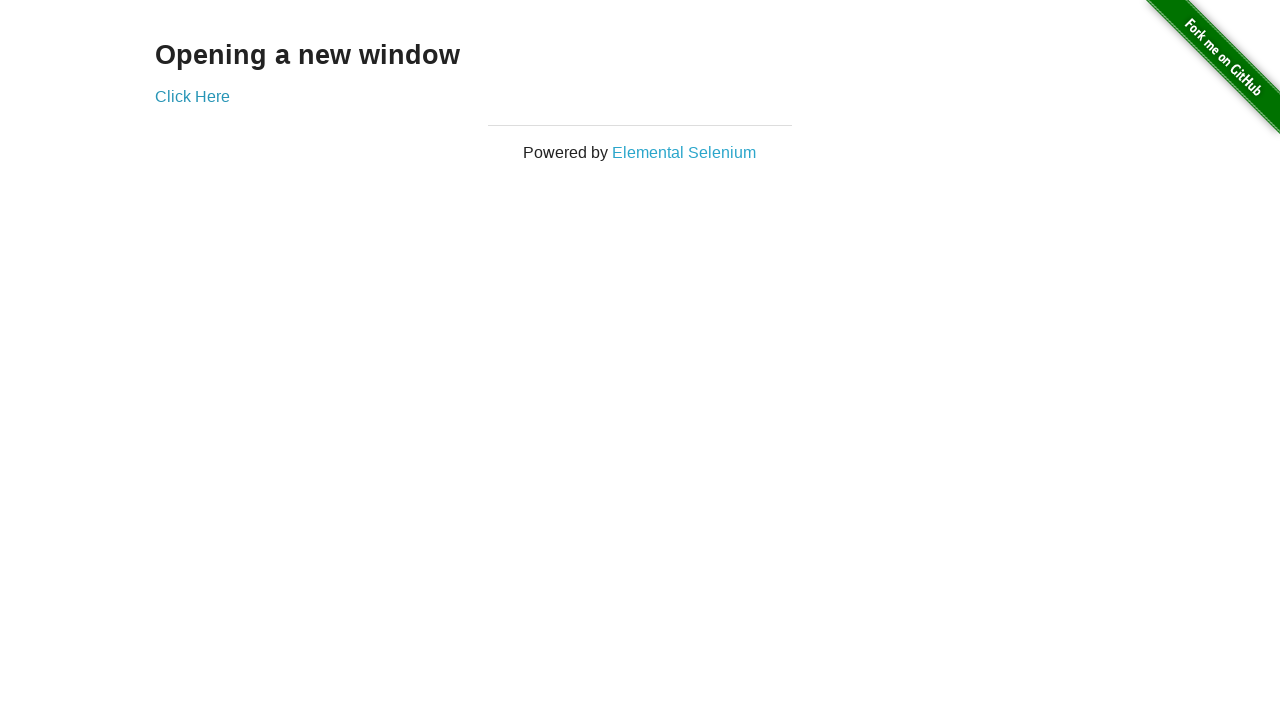

Verified first page title is still 'The Internet'
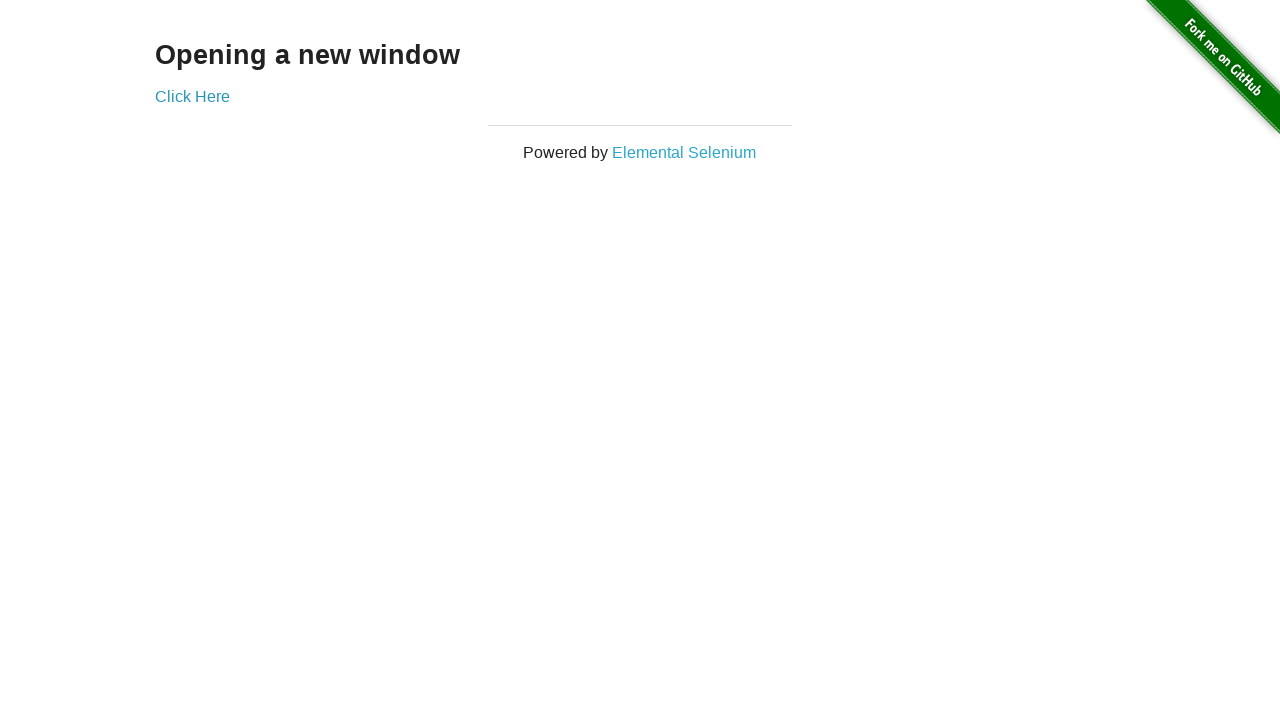

Switched to new window
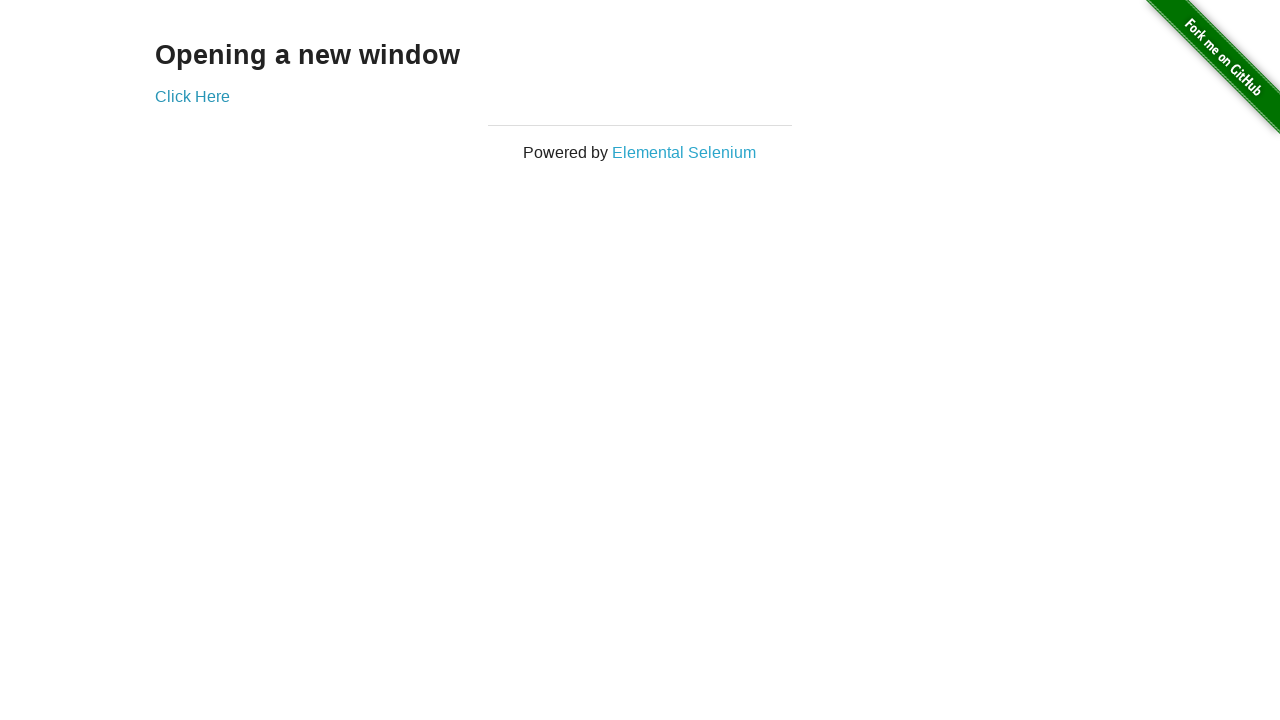

Switched back to first page again
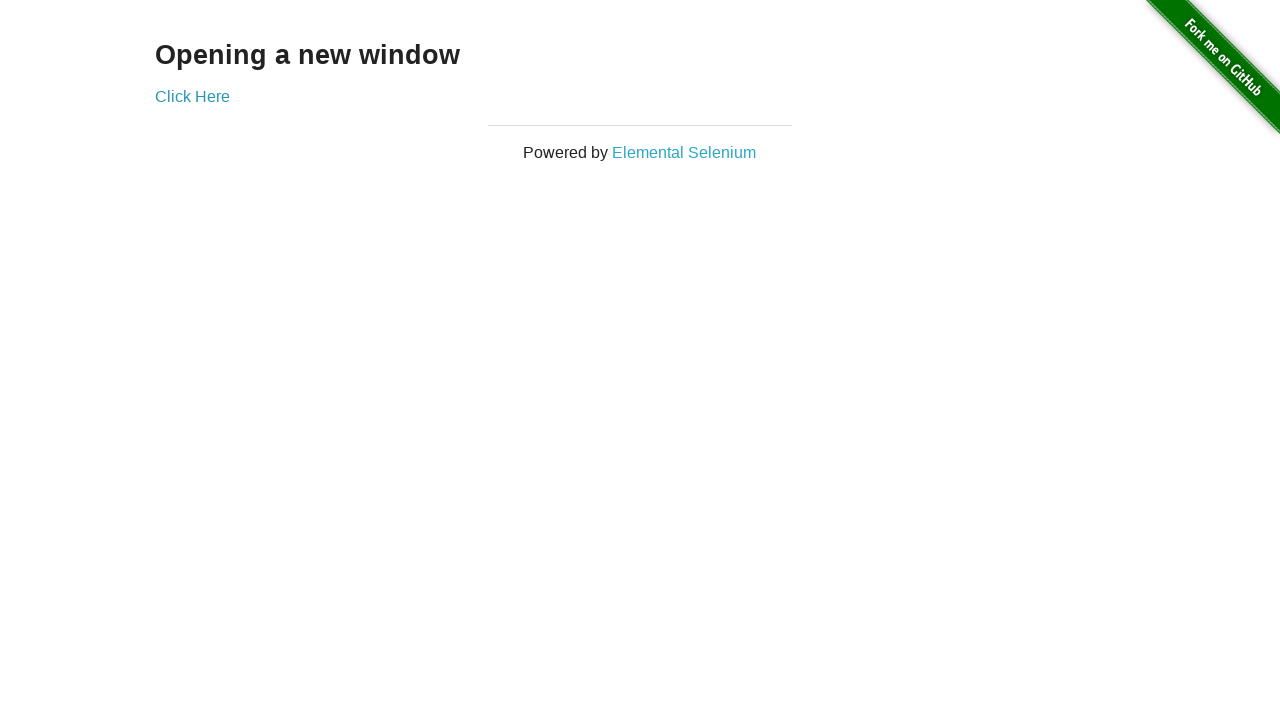

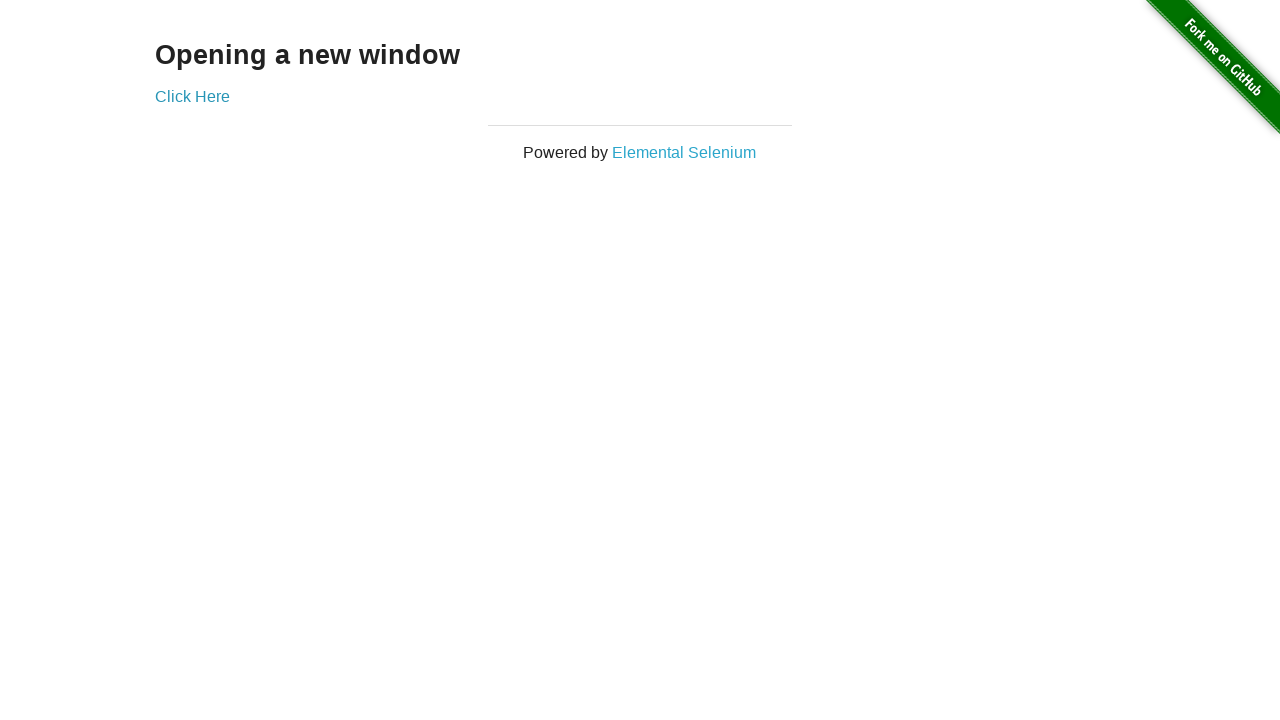